Navigates to a checkbox demo page, checks the WhatsApp checkbox, and validates that it is properly checked using assertions.

Starting URL: https://demoapps.qspiders.com/ui/checkbox?sublist=0

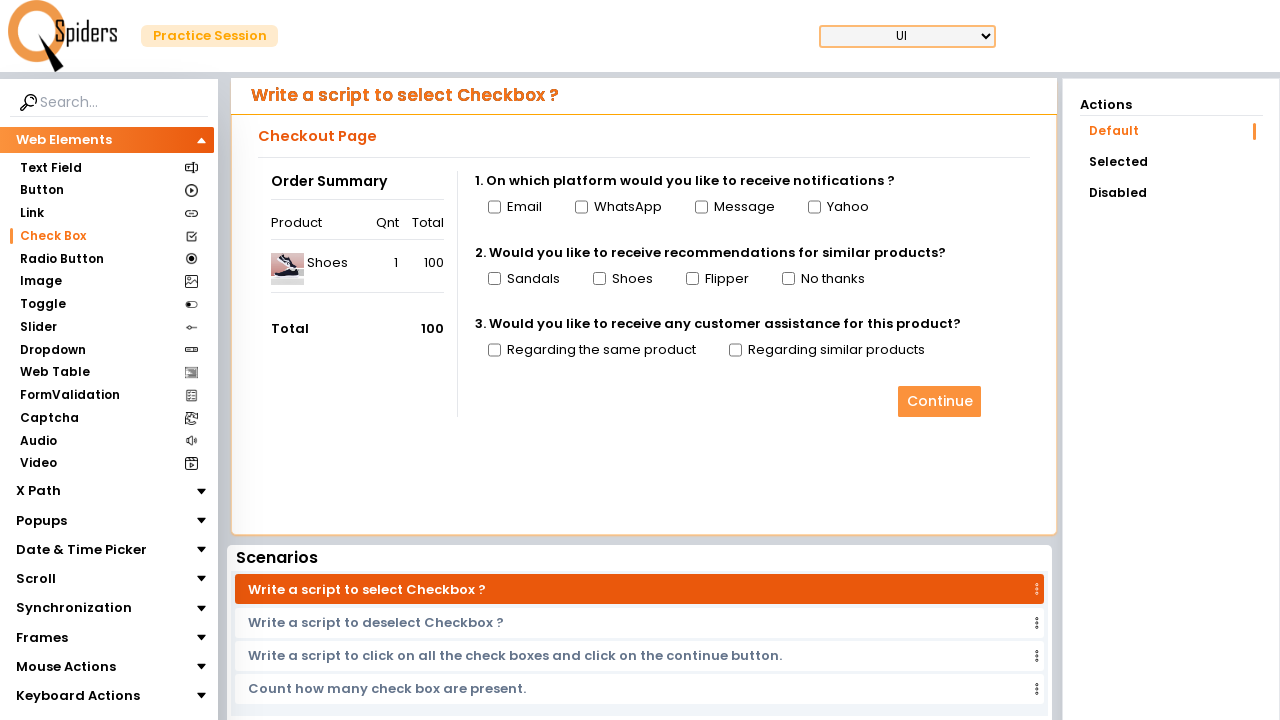

Waited 3 seconds for page to load
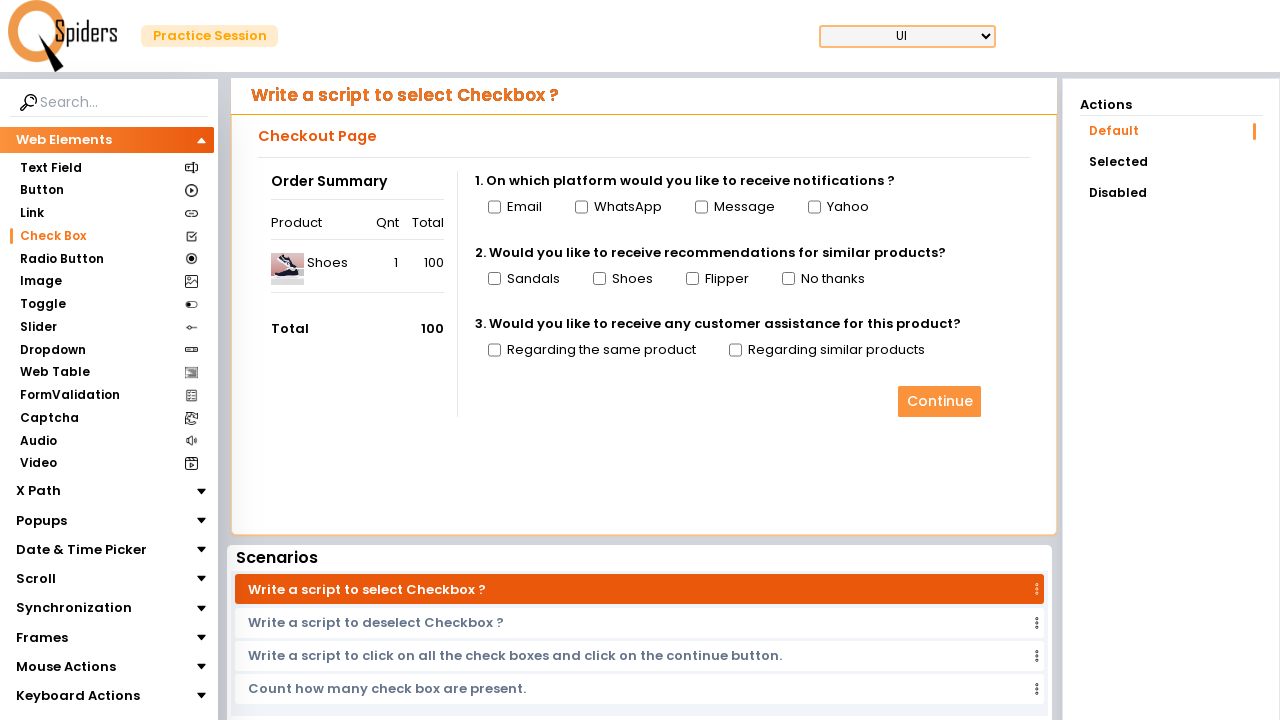

Retrieved all checkbox input elements
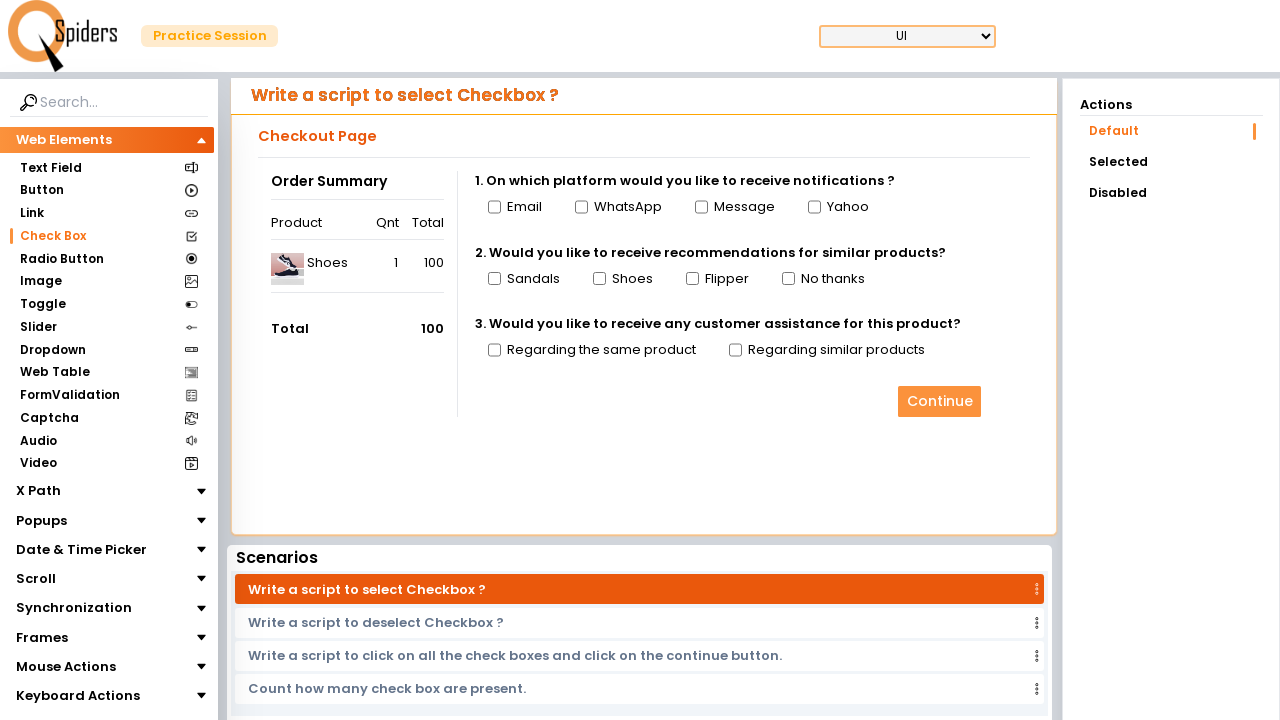

Checked the WhatsApp checkbox
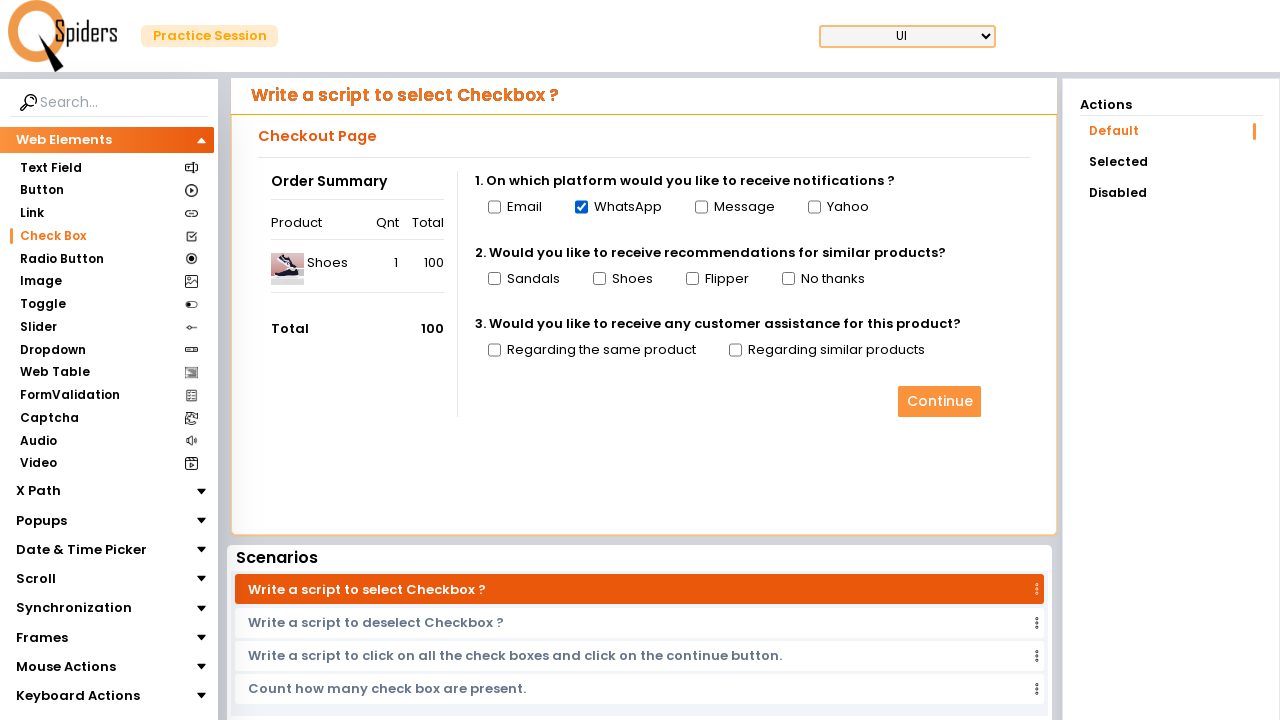

Waited 3 seconds after checking checkbox
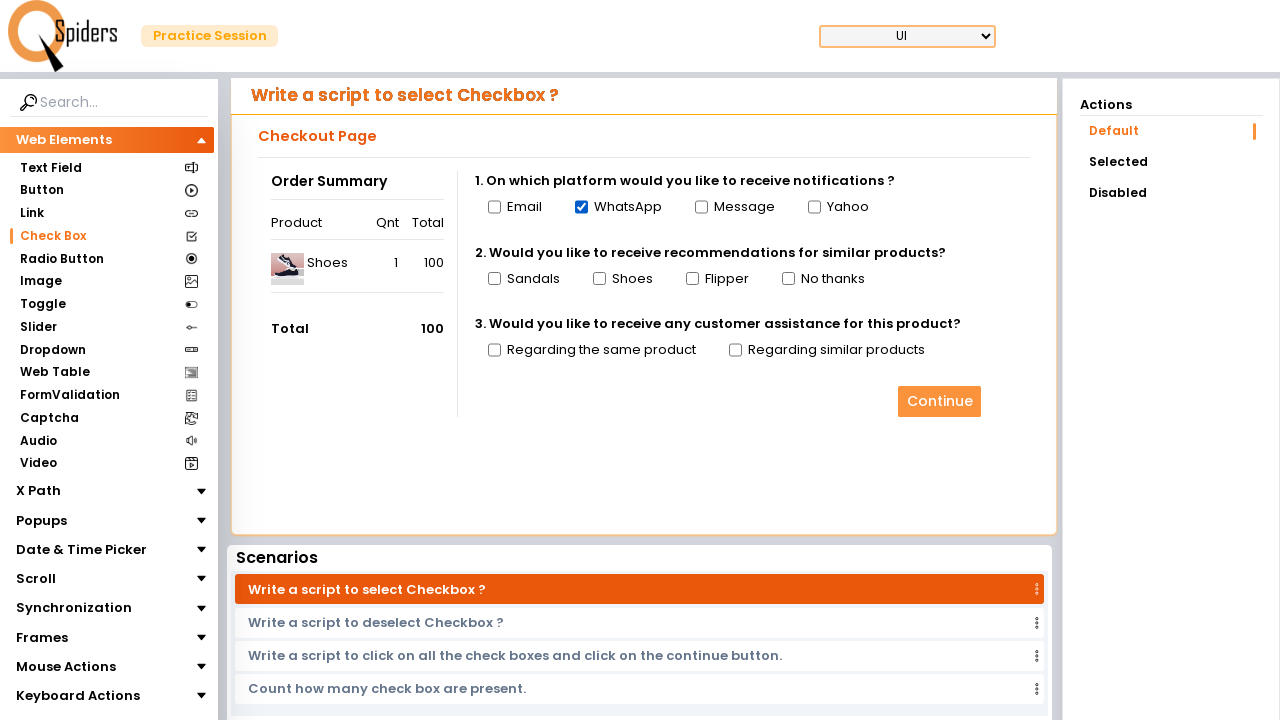

Validated that WhatsApp checkbox is checked
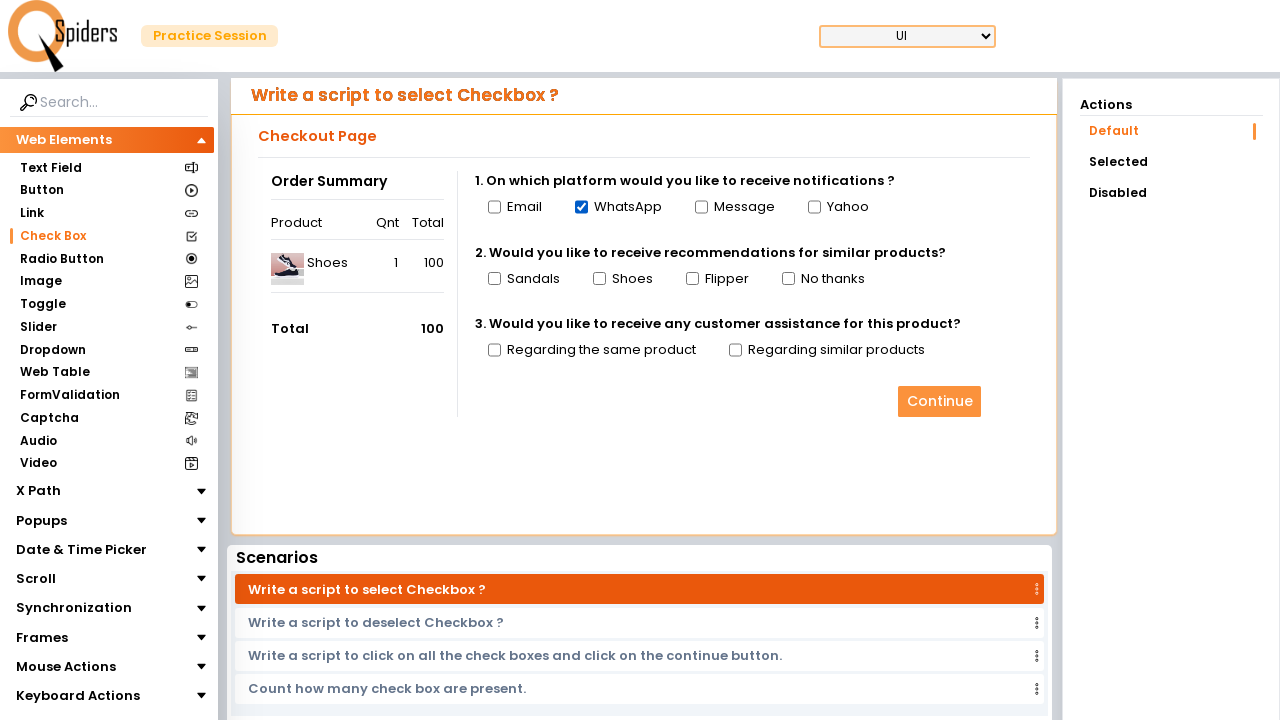

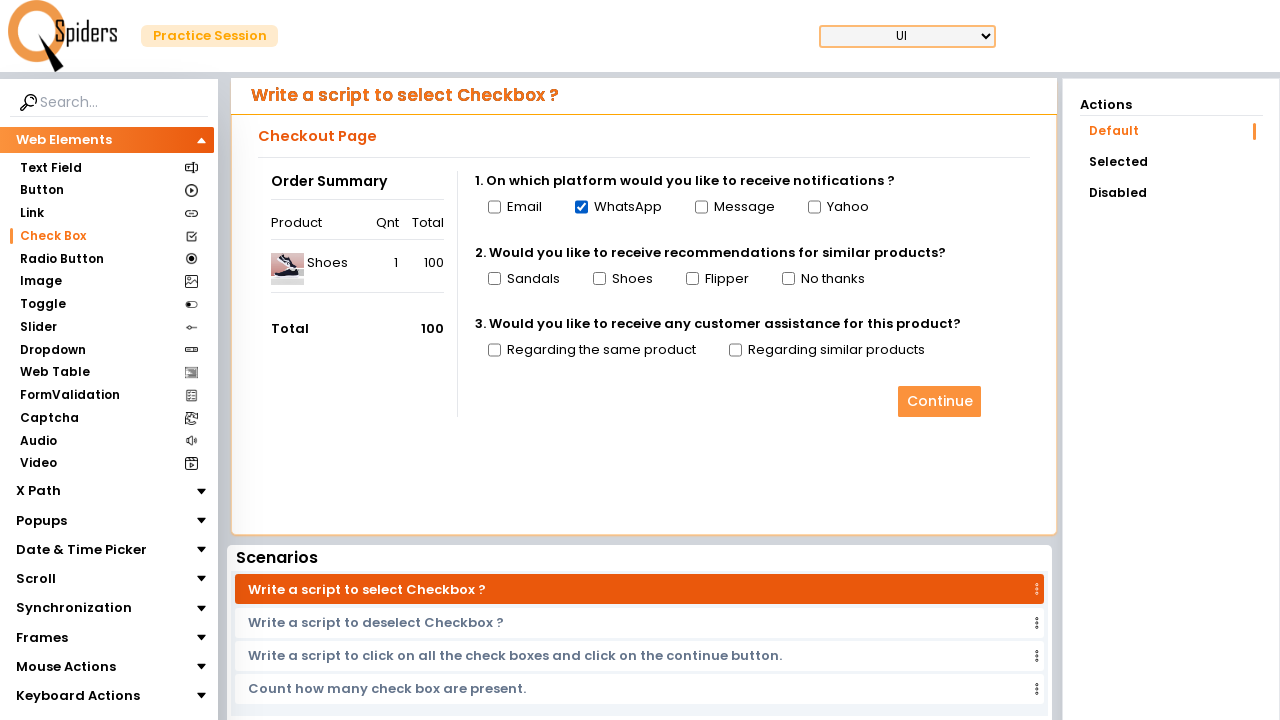